Tests window switching functionality by clicking a link that opens a new window, verifying content in both windows, and switching back to the original window.

Starting URL: https://the-internet.herokuapp.com/windows

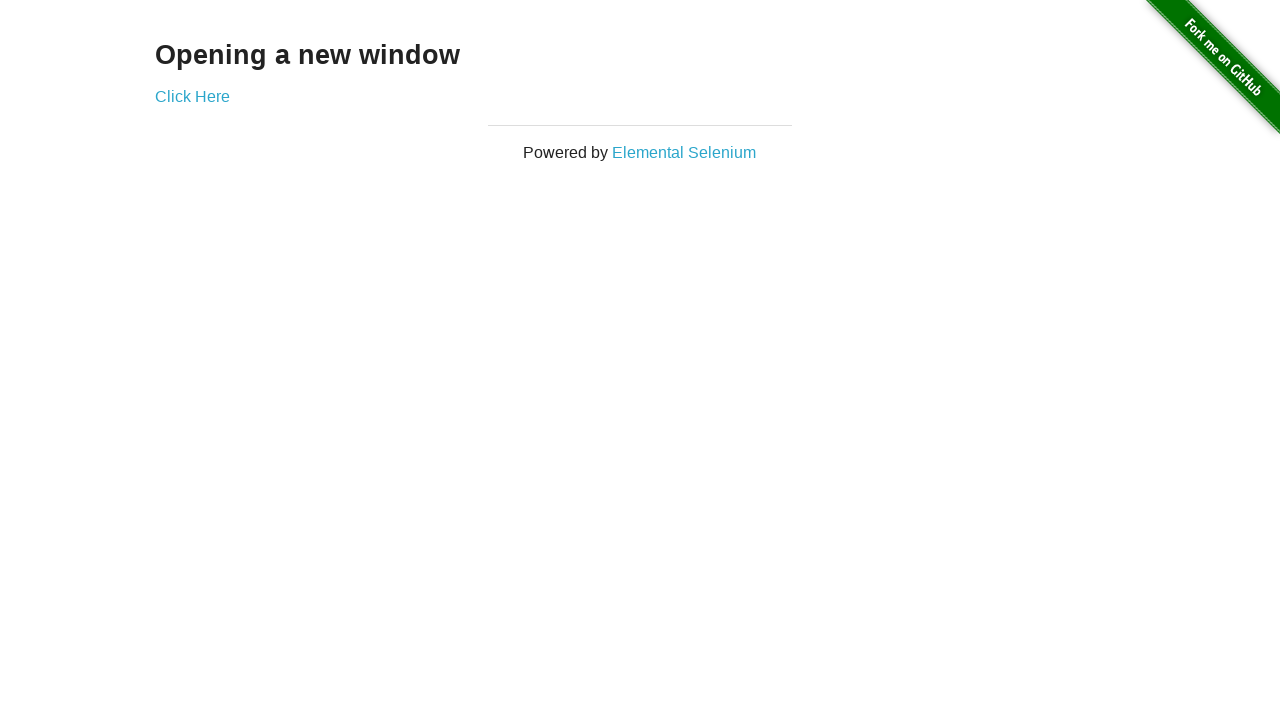

Verified page heading is 'Opening a new window'
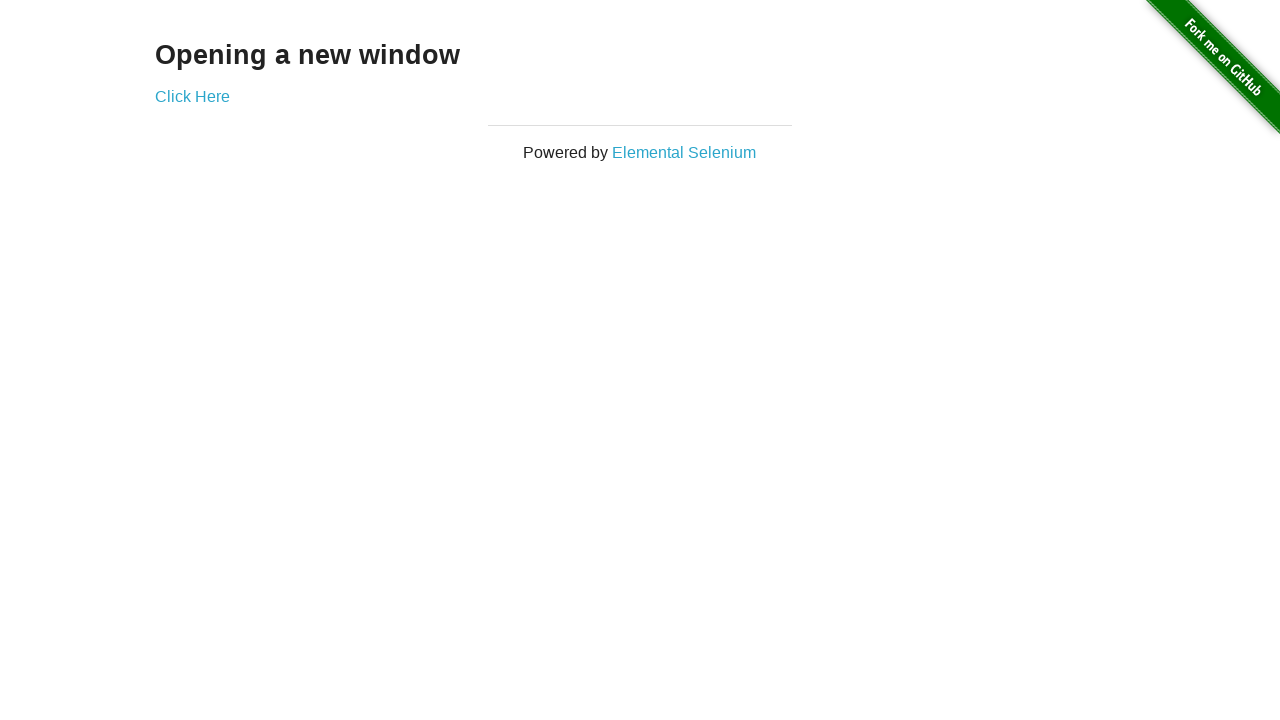

Verified page title is 'The Internet'
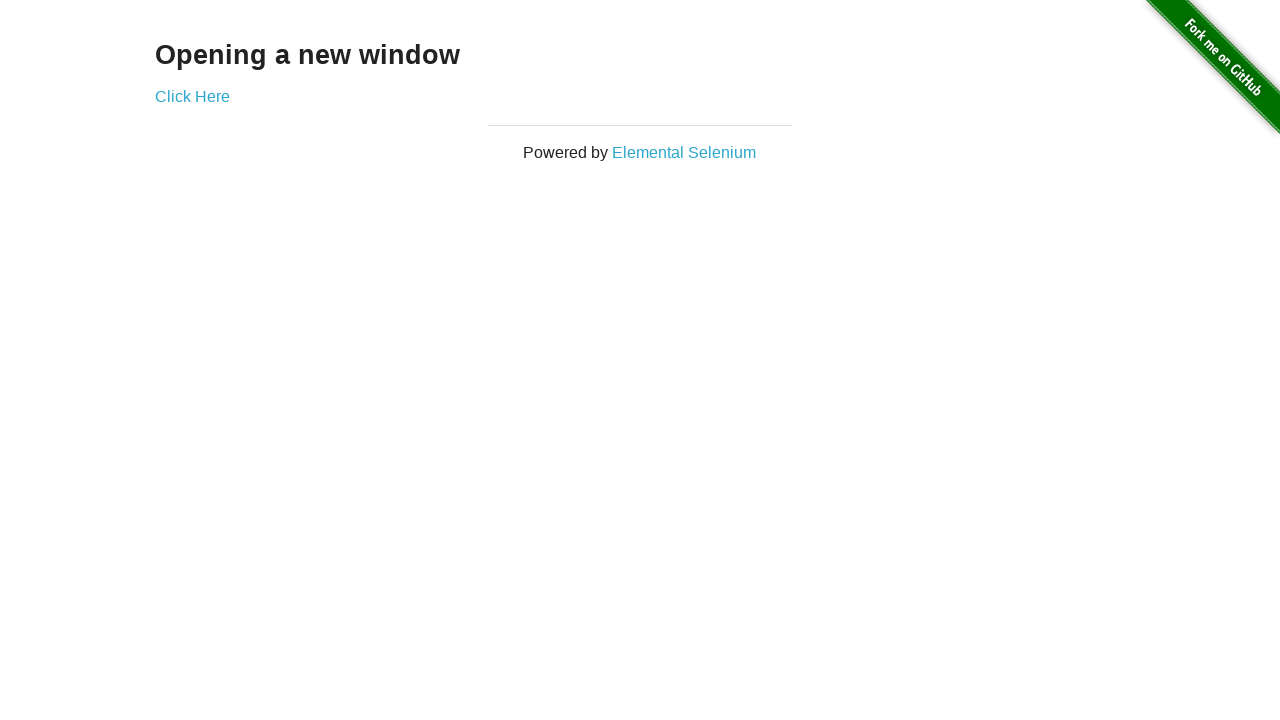

Clicked 'Click Here' link to open new window at (192, 96) on xpath=//a[text()='Click Here']
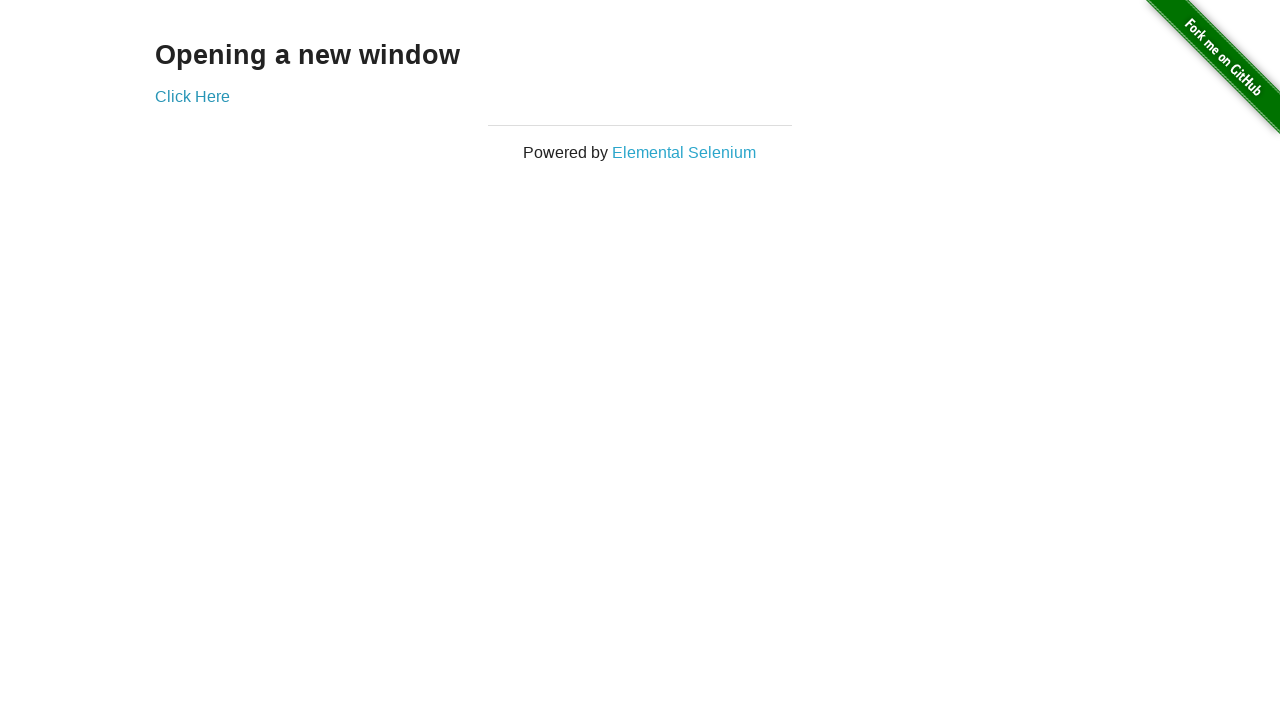

New window loaded successfully
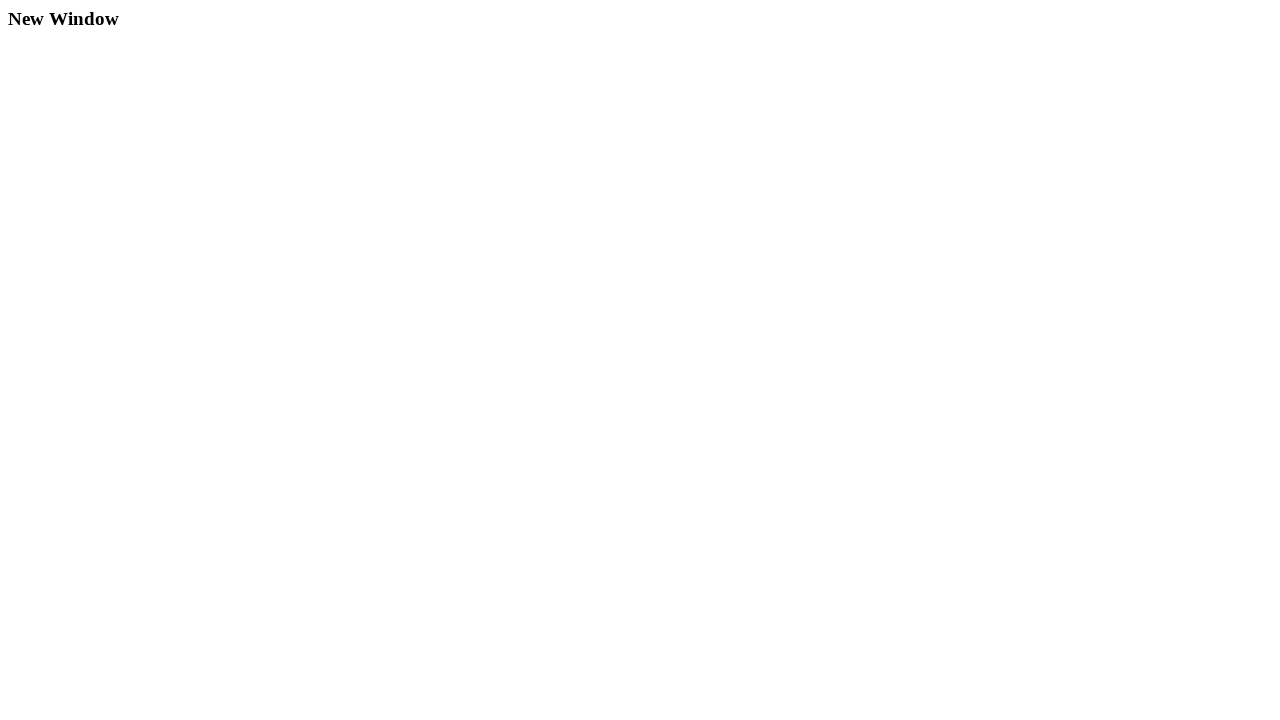

Verified new window title is 'New Window'
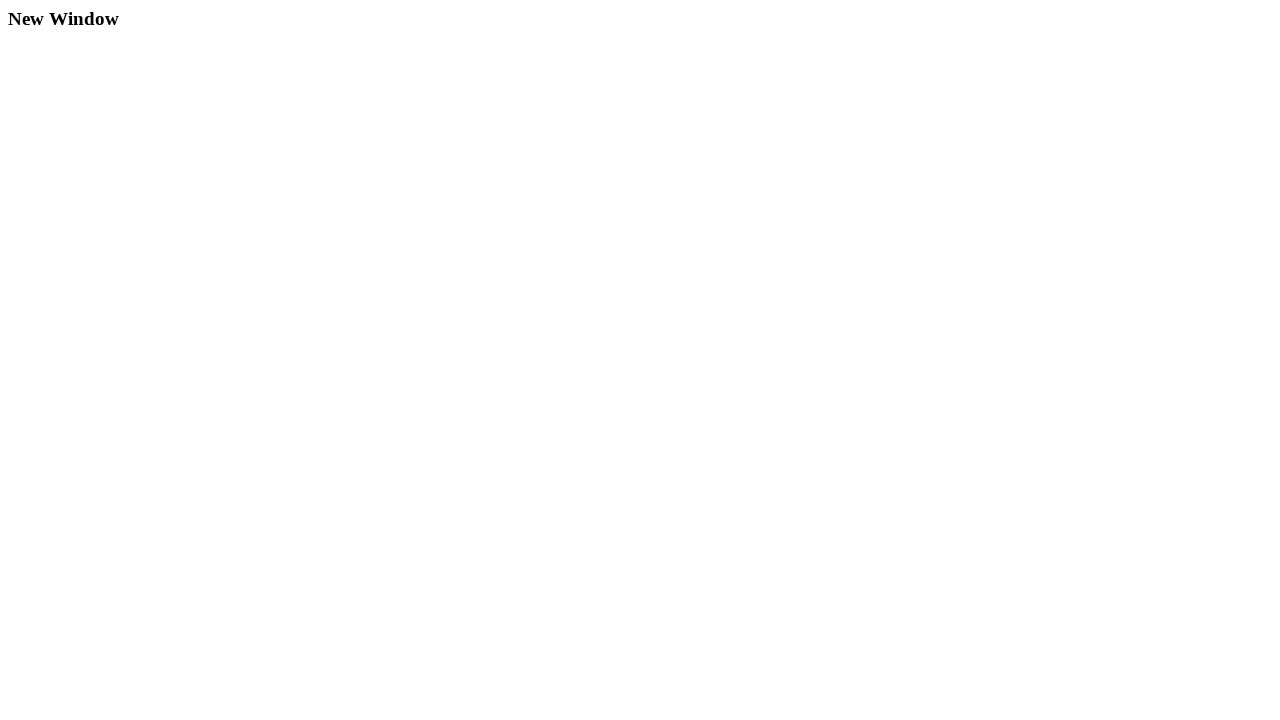

Verified new window heading is 'New Window'
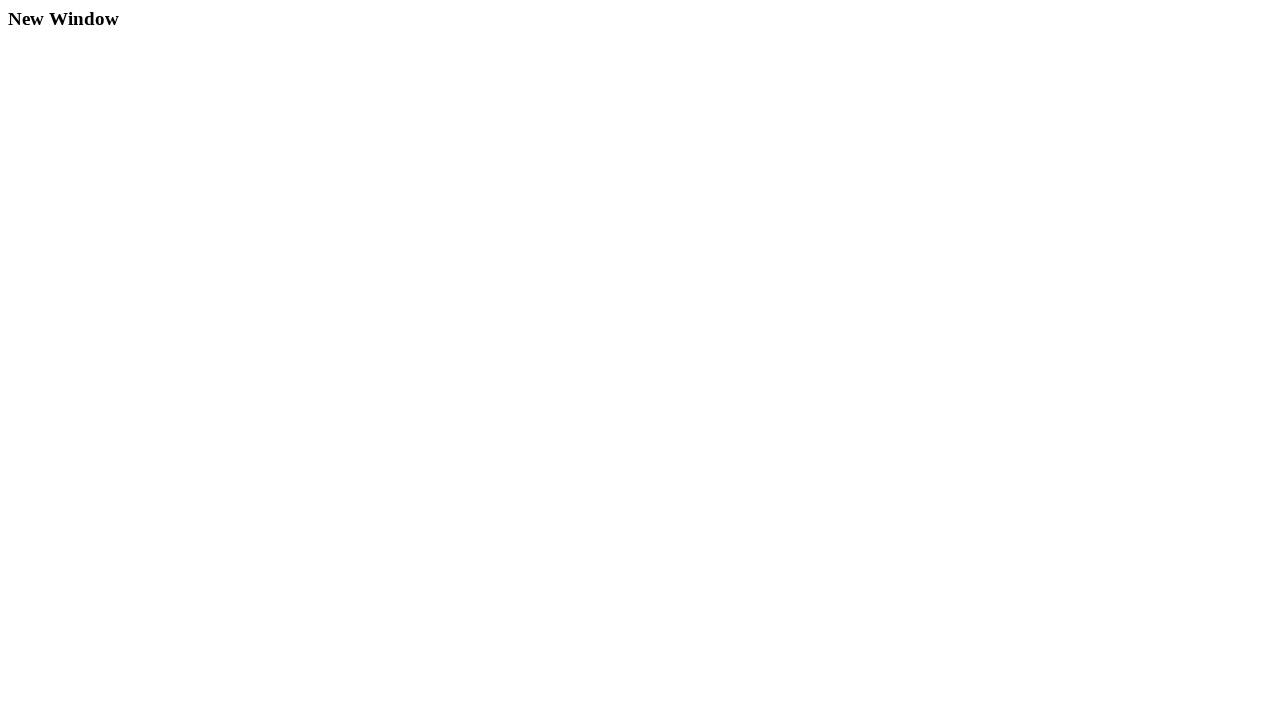

Switched back to original window
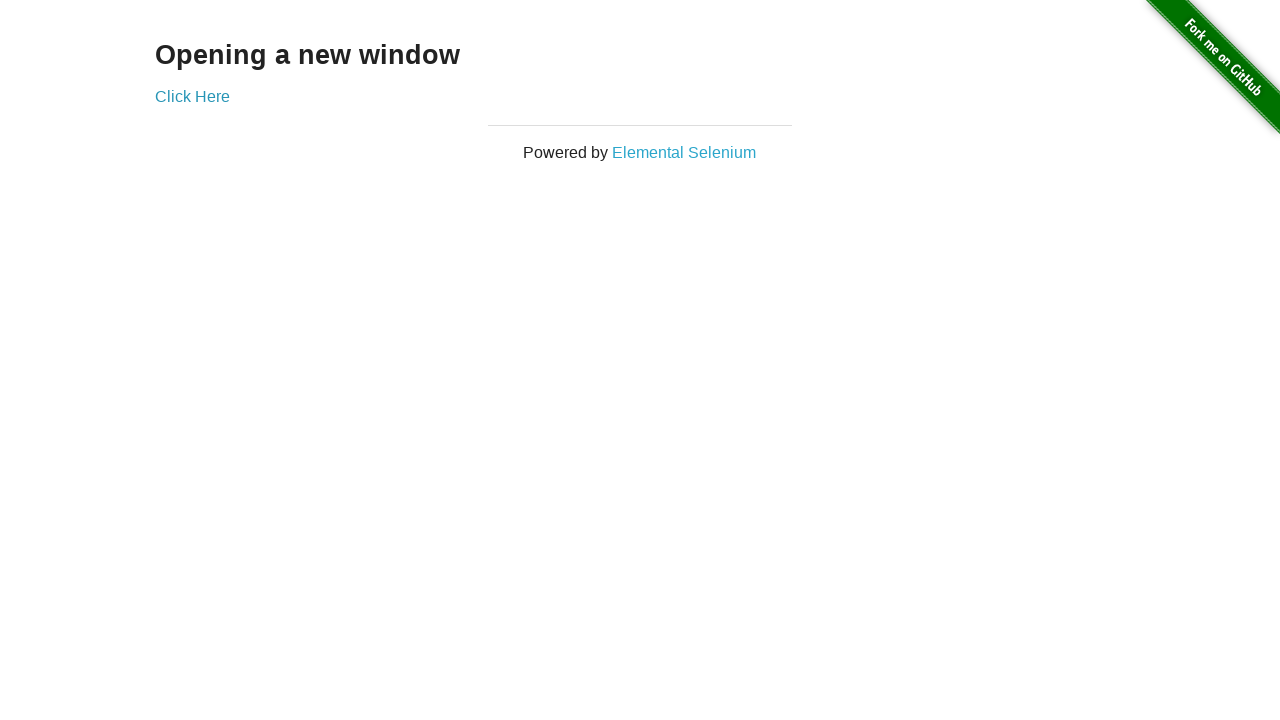

Verified original window title is still 'The Internet'
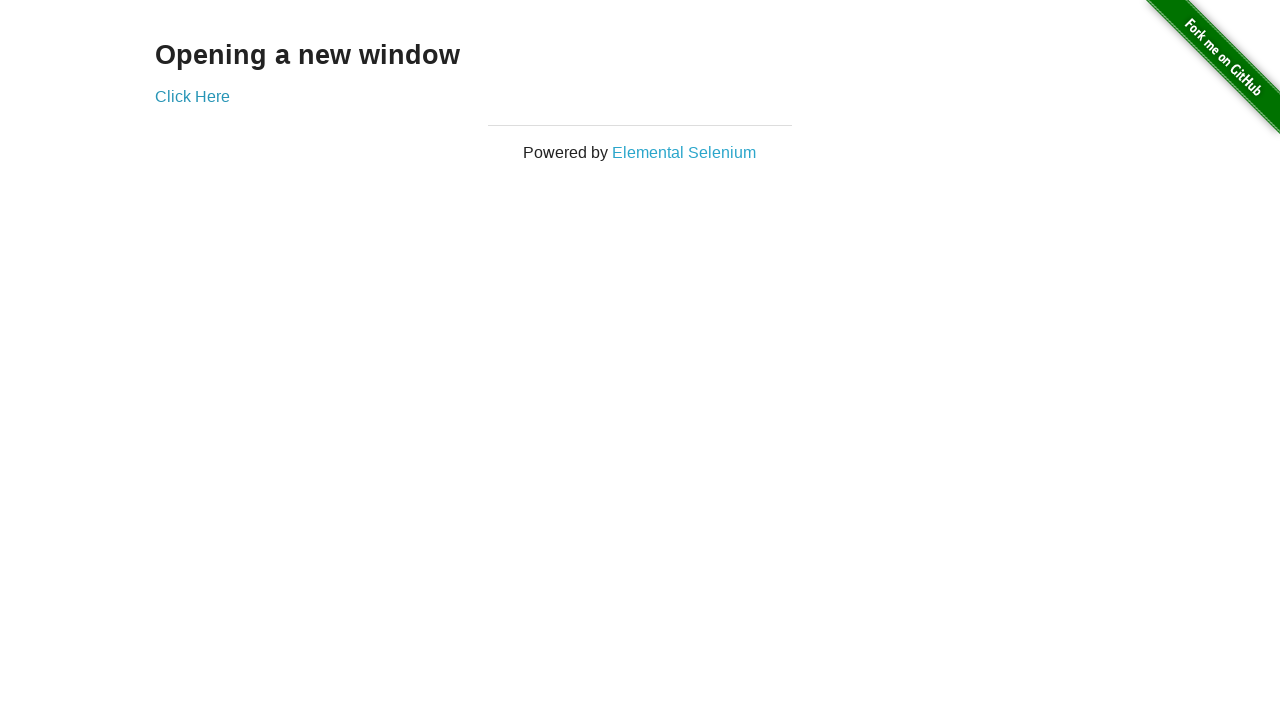

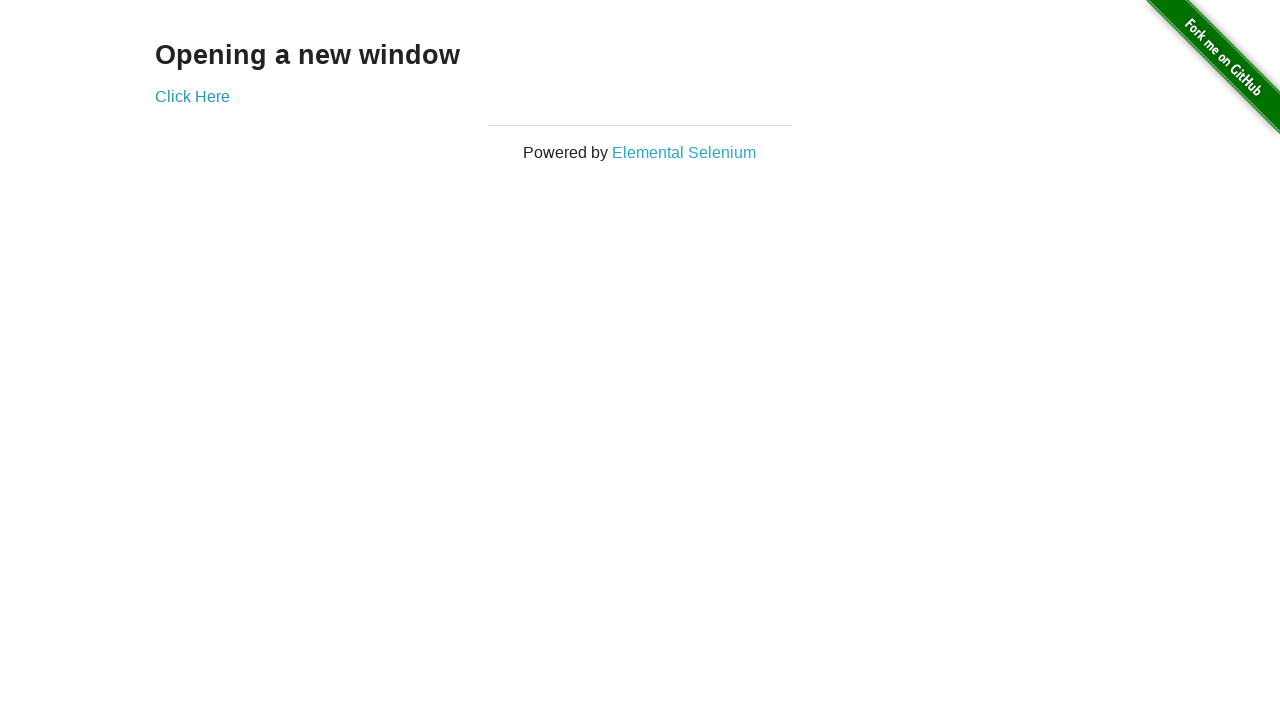